Tests XPath sibling and parent traversal by navigating to a practice page and locating buttons using following-sibling and parent axis selectors

Starting URL: https://rahulshettyacademy.com/AutomationPractice/

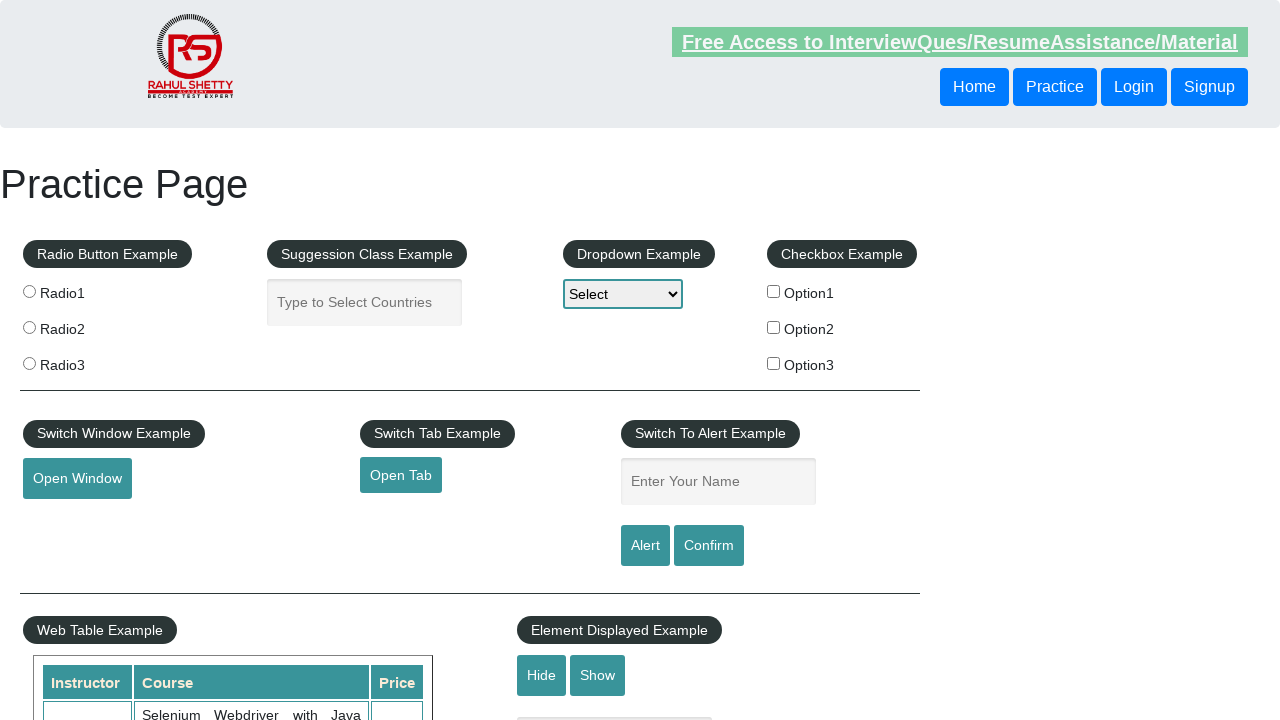

Waited for header button to be present
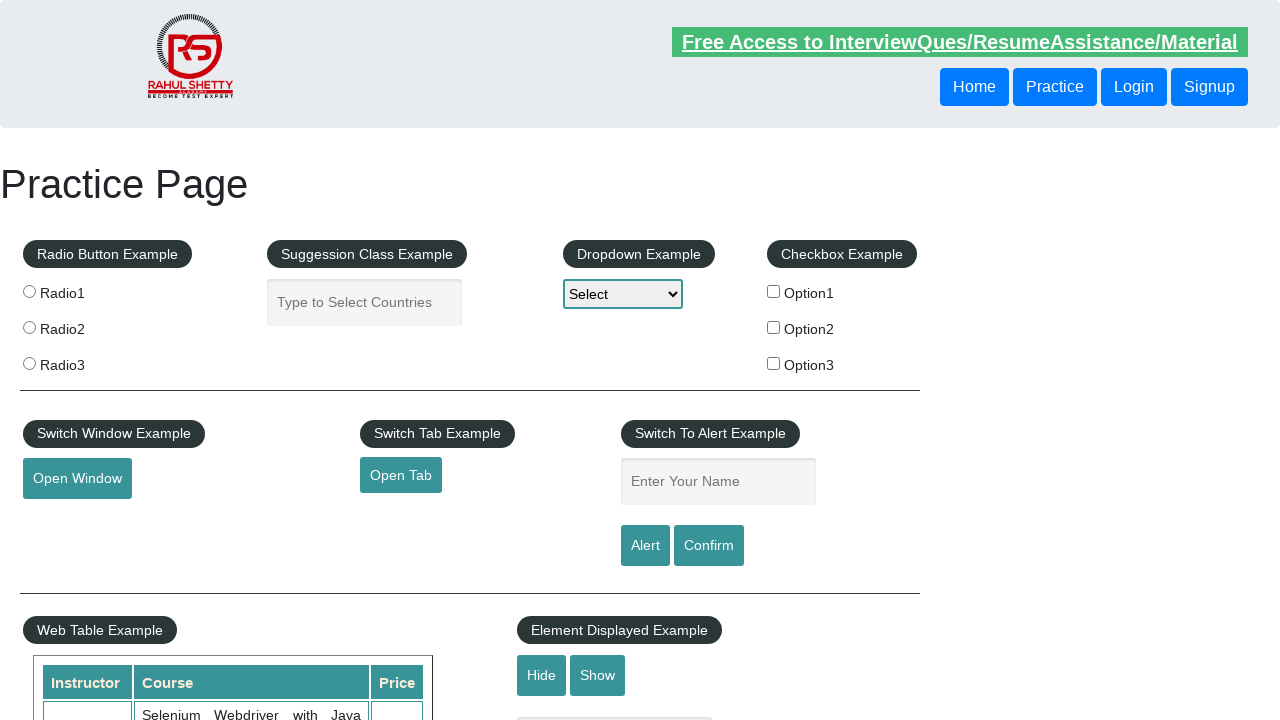

Located sibling button using following-sibling axis: 'Login'
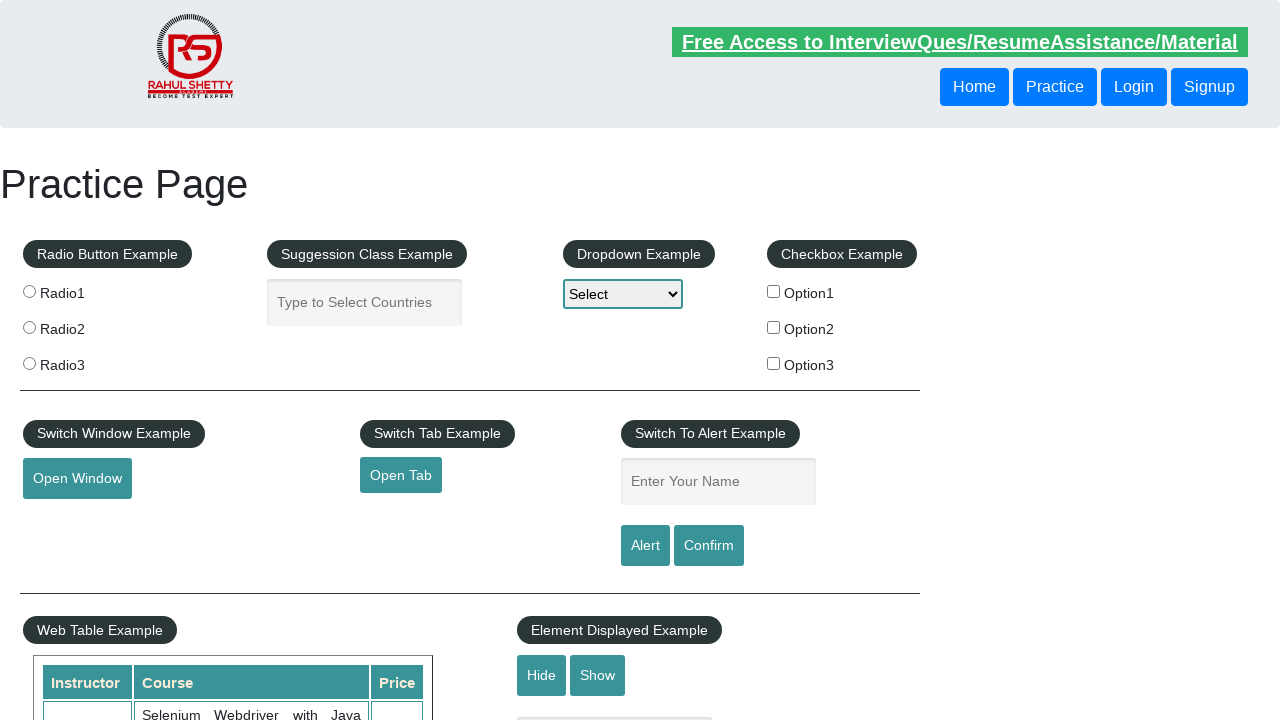

Located button using parent axis traversal: 'Login'
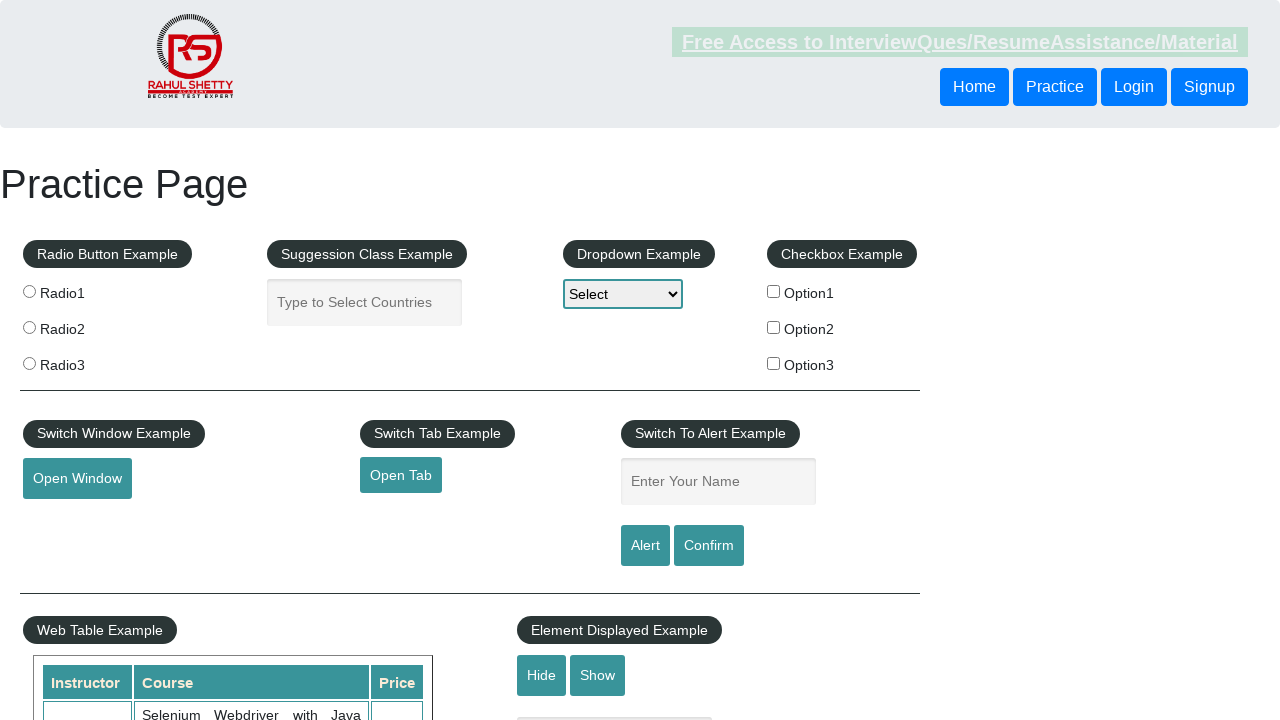

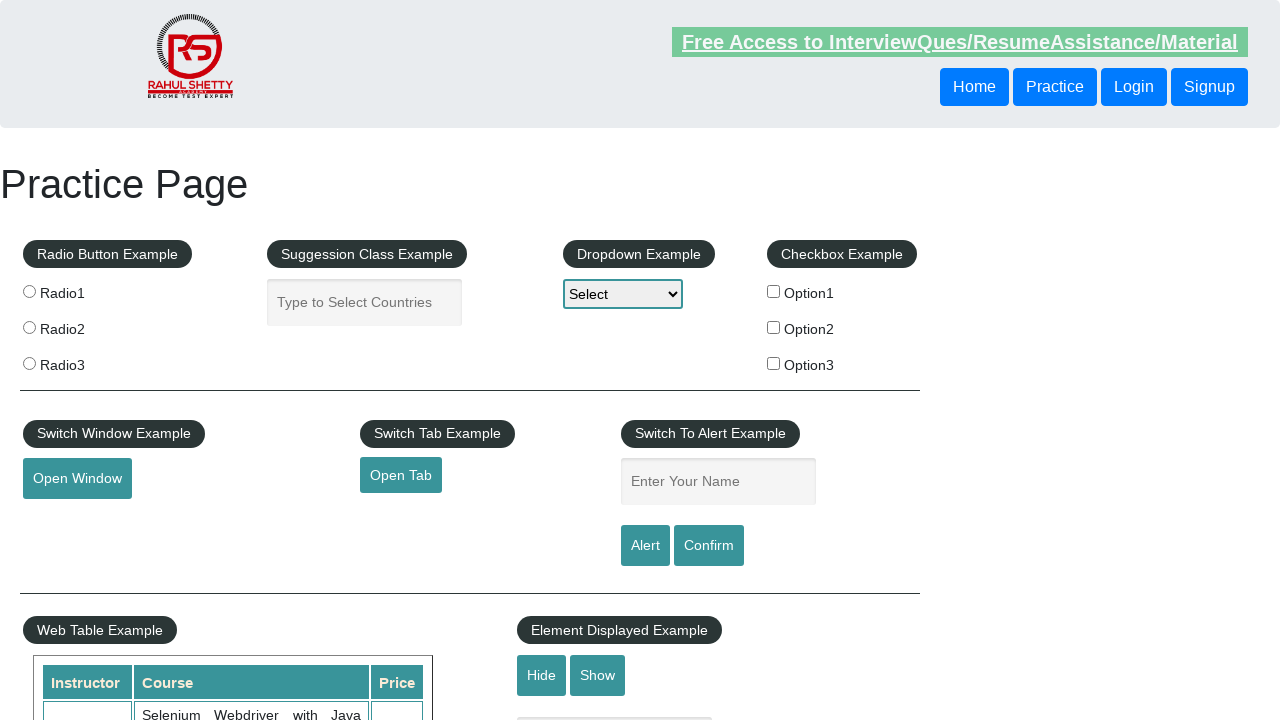